Navigates to the AWS Pricing Calculator EC2 enhancement page. The script only performs navigation with no further interactions.

Starting URL: https://calculator.aws/#/createCalculator/ec2-enhancement

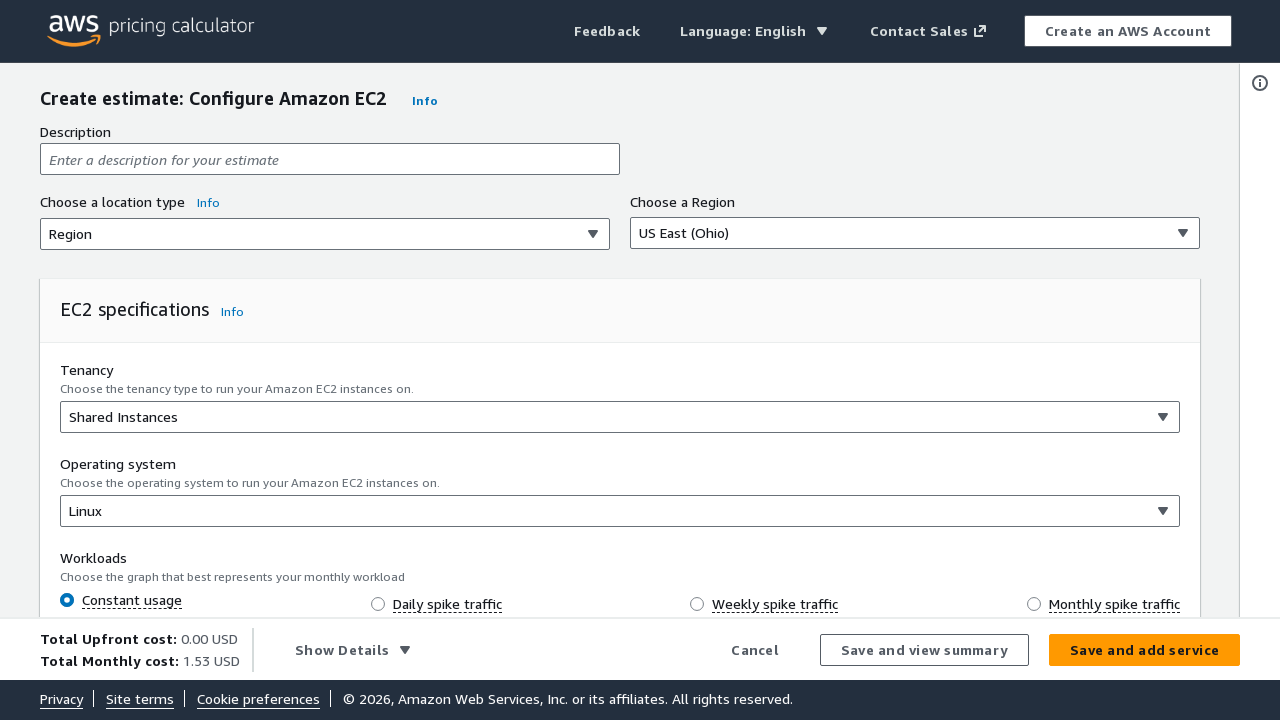

Waited for the calculator page to load (networkidle)
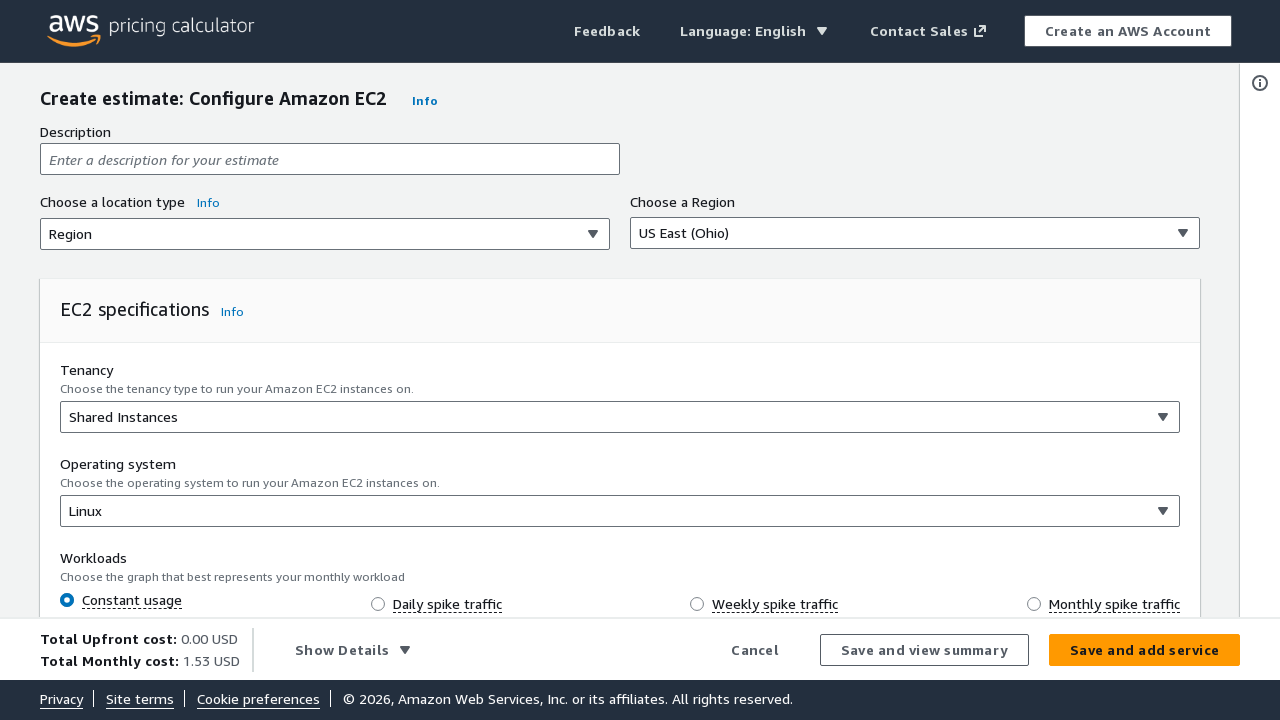

EC2 calculator interface loaded and visible
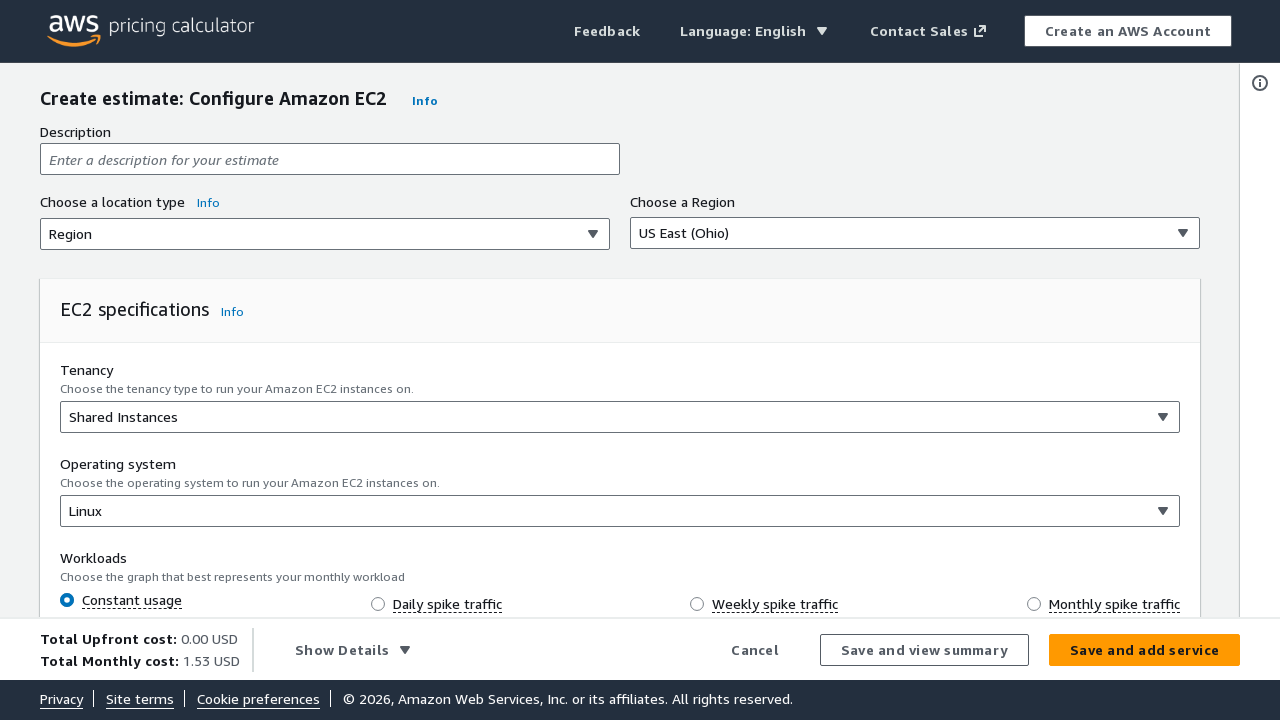

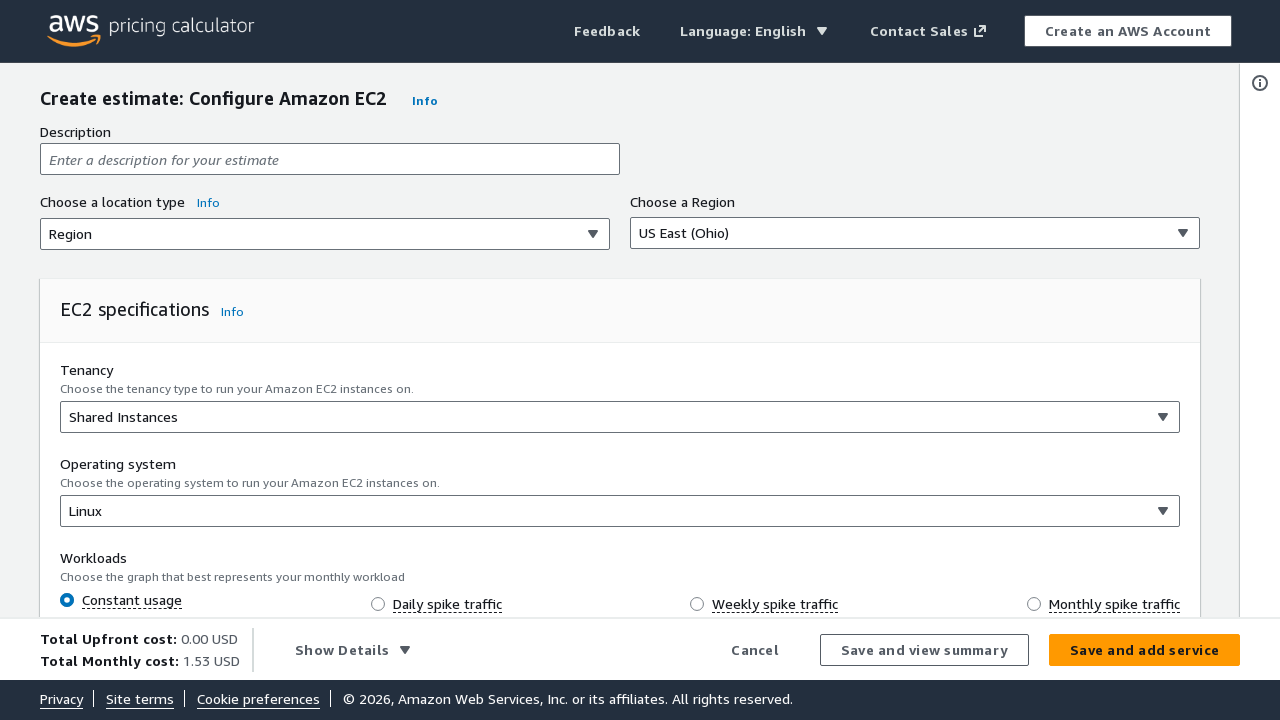